Tests horizontal slider interaction using drag and drop to adjust the slider position

Starting URL: http://the-internet.herokuapp.com/horizontal_slider

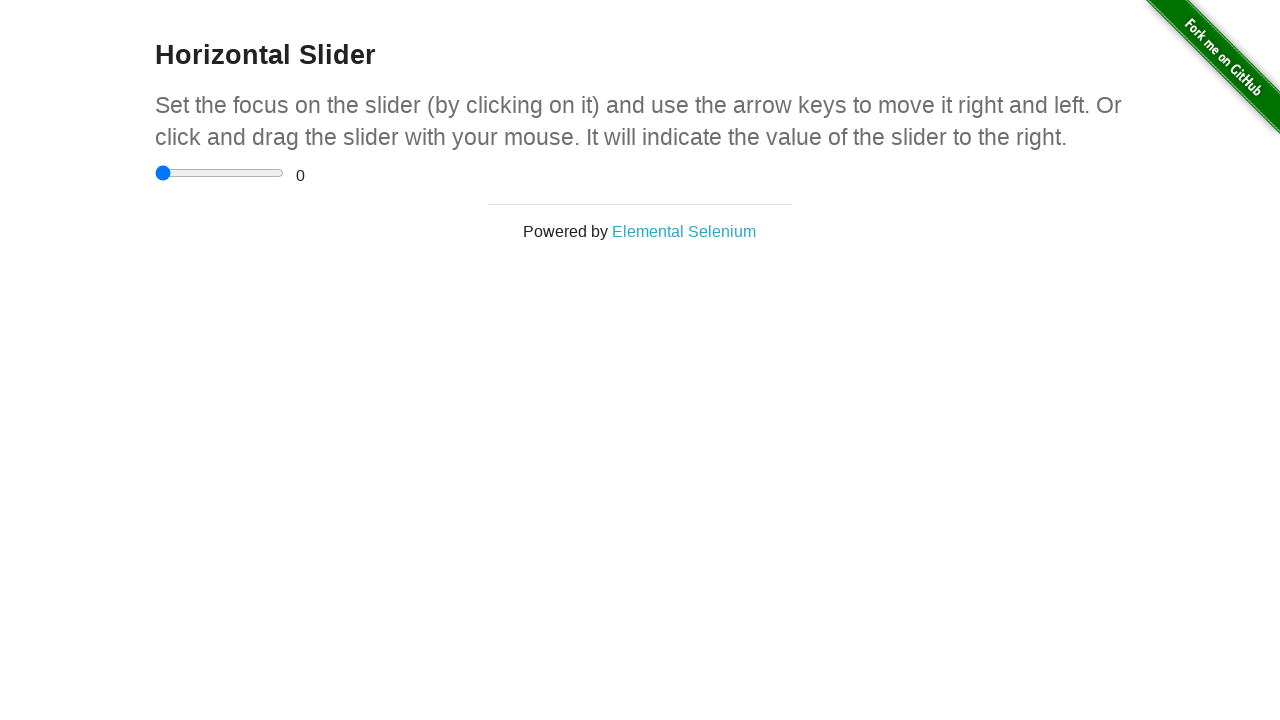

Located horizontal slider element
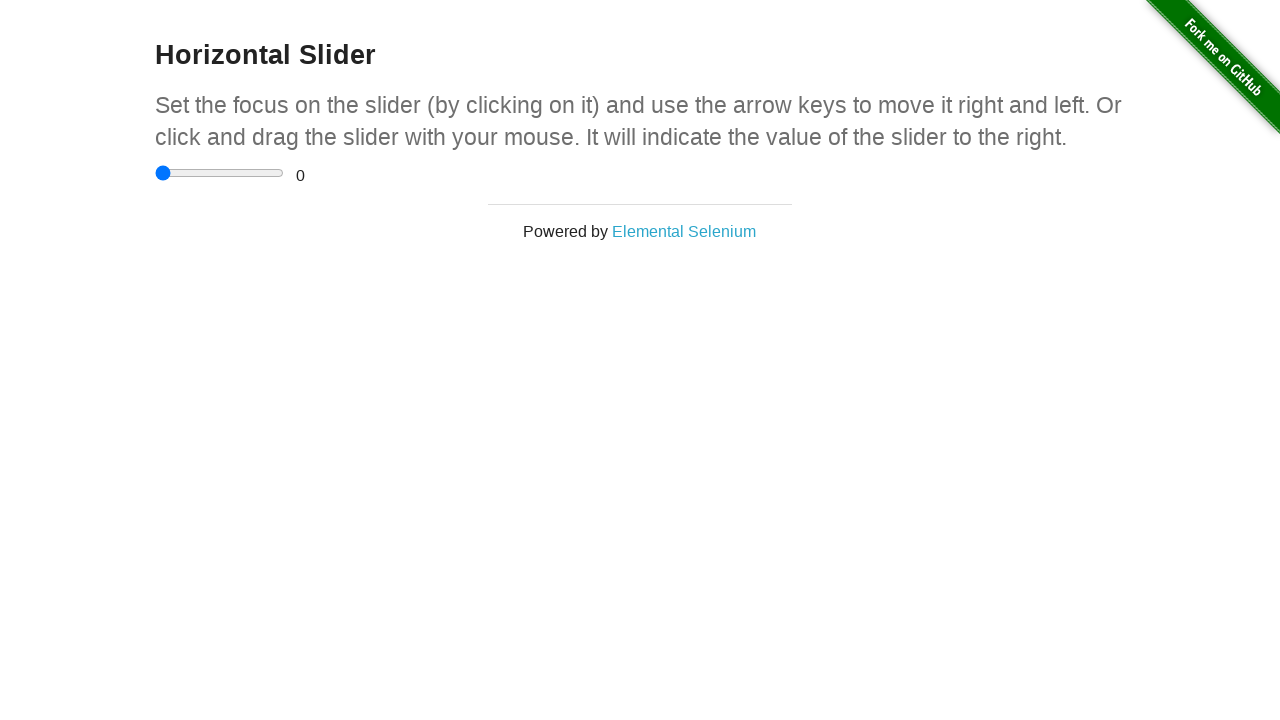

Retrieved slider bounding box
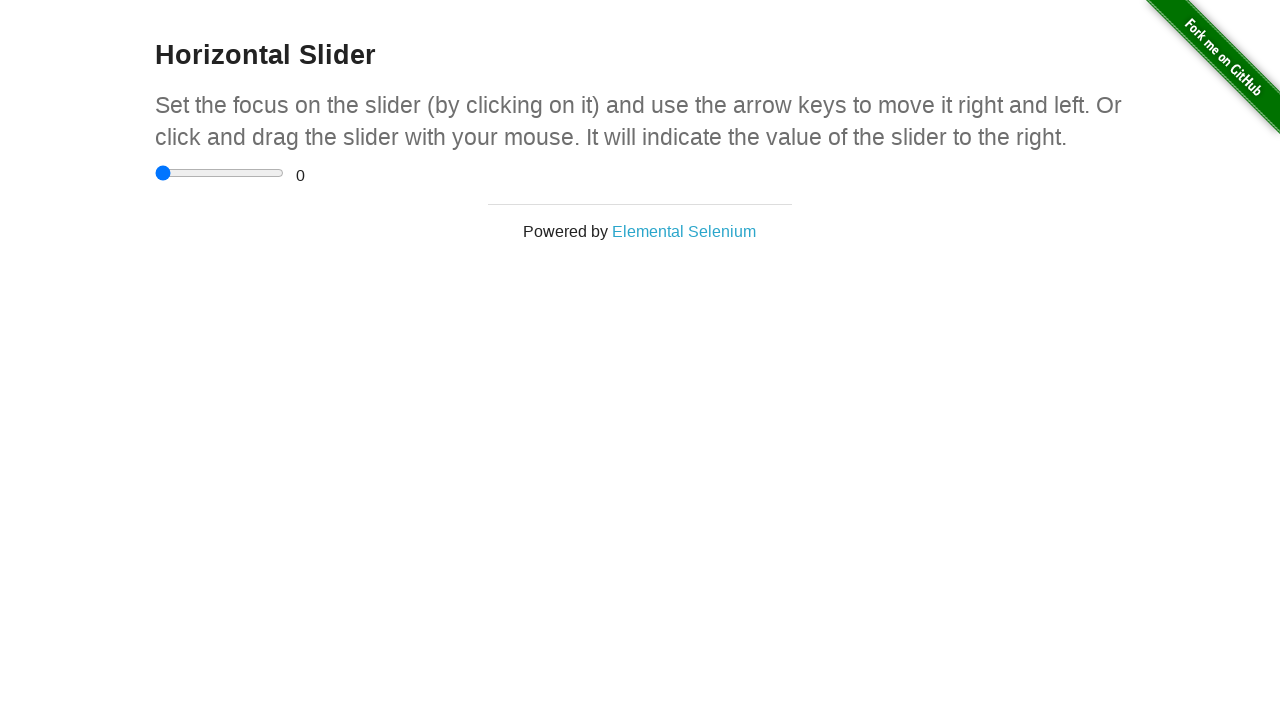

Moved mouse to center of slider at (220, 173)
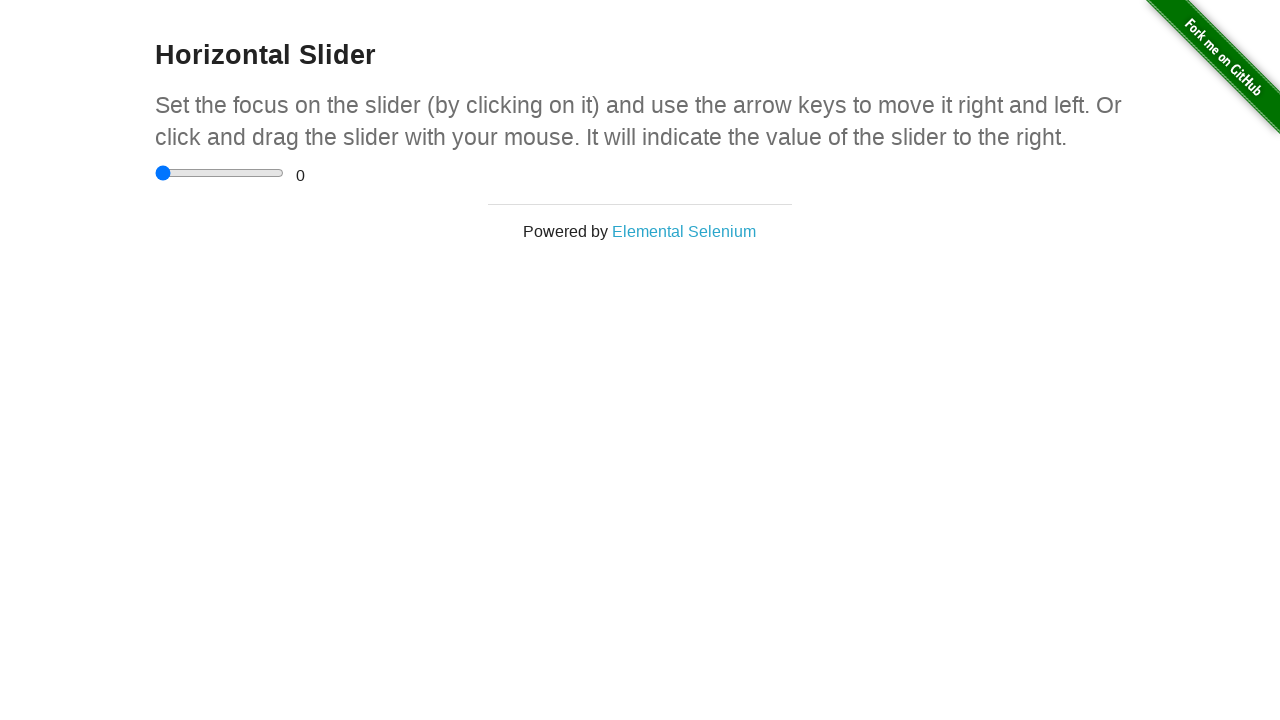

Pressed down mouse button on slider at (220, 173)
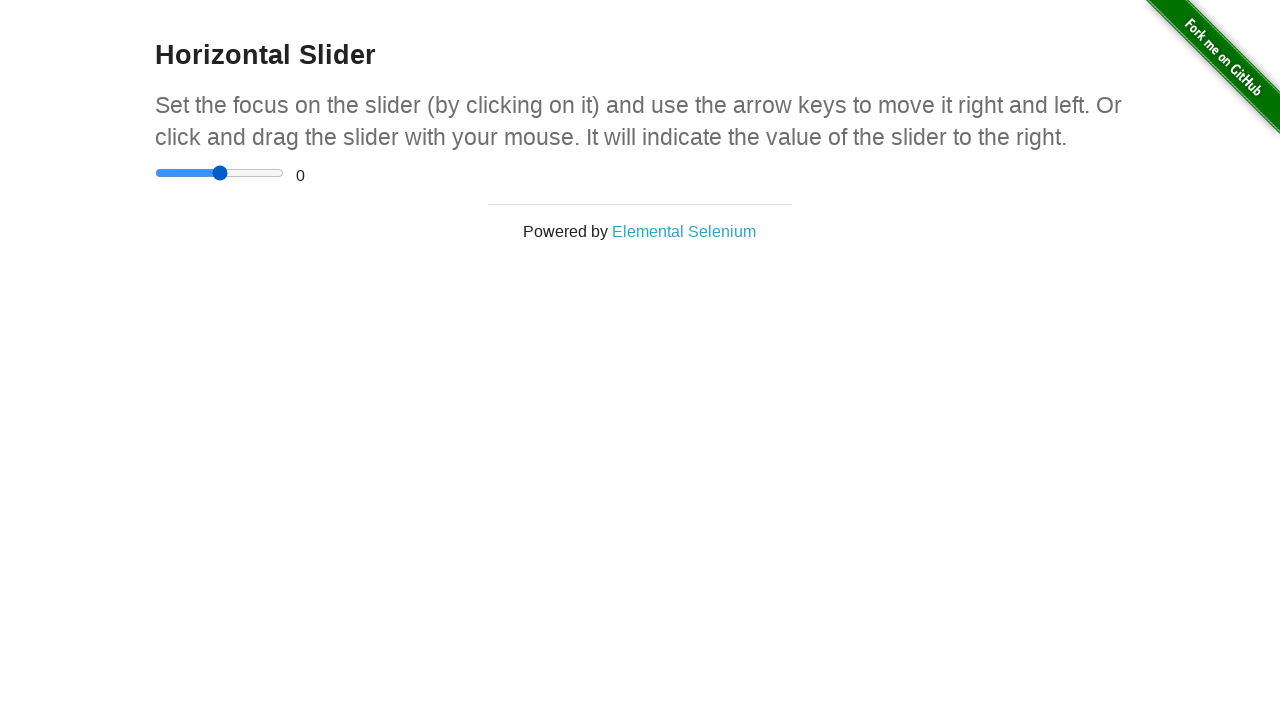

Dragged slider to left (1/4 position) at (187, 173)
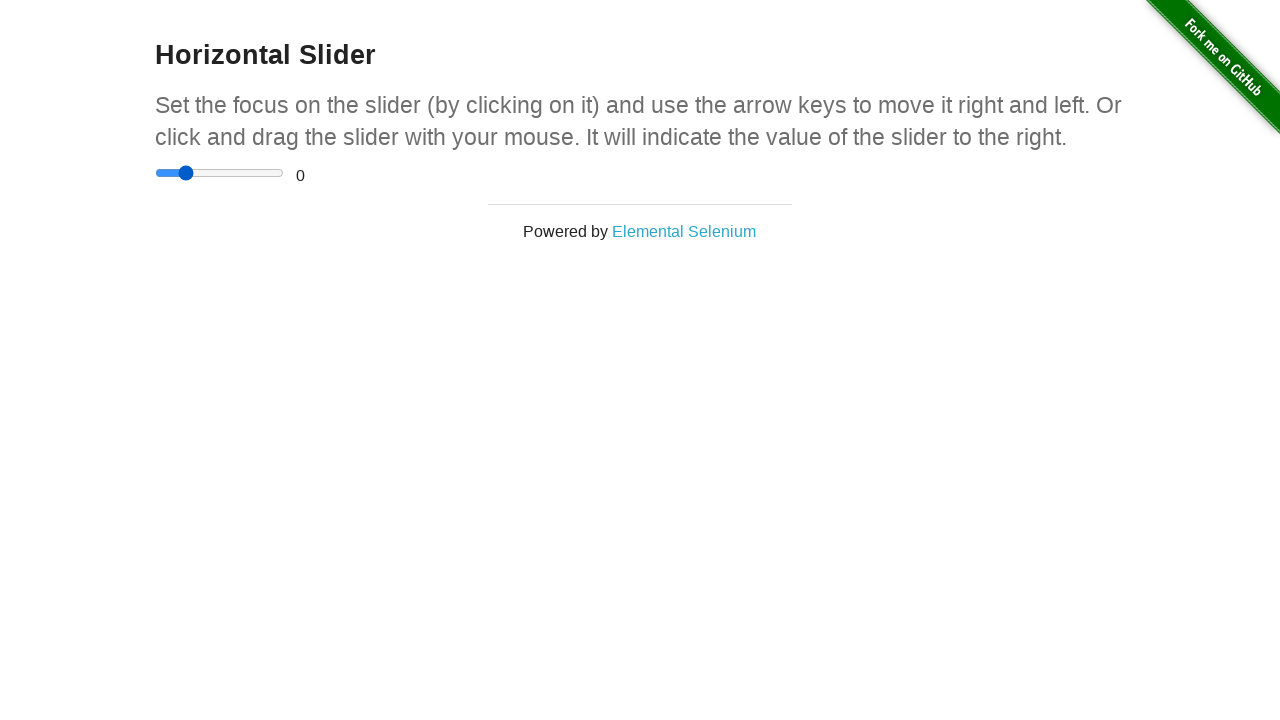

Released mouse button to complete slider drag at (187, 173)
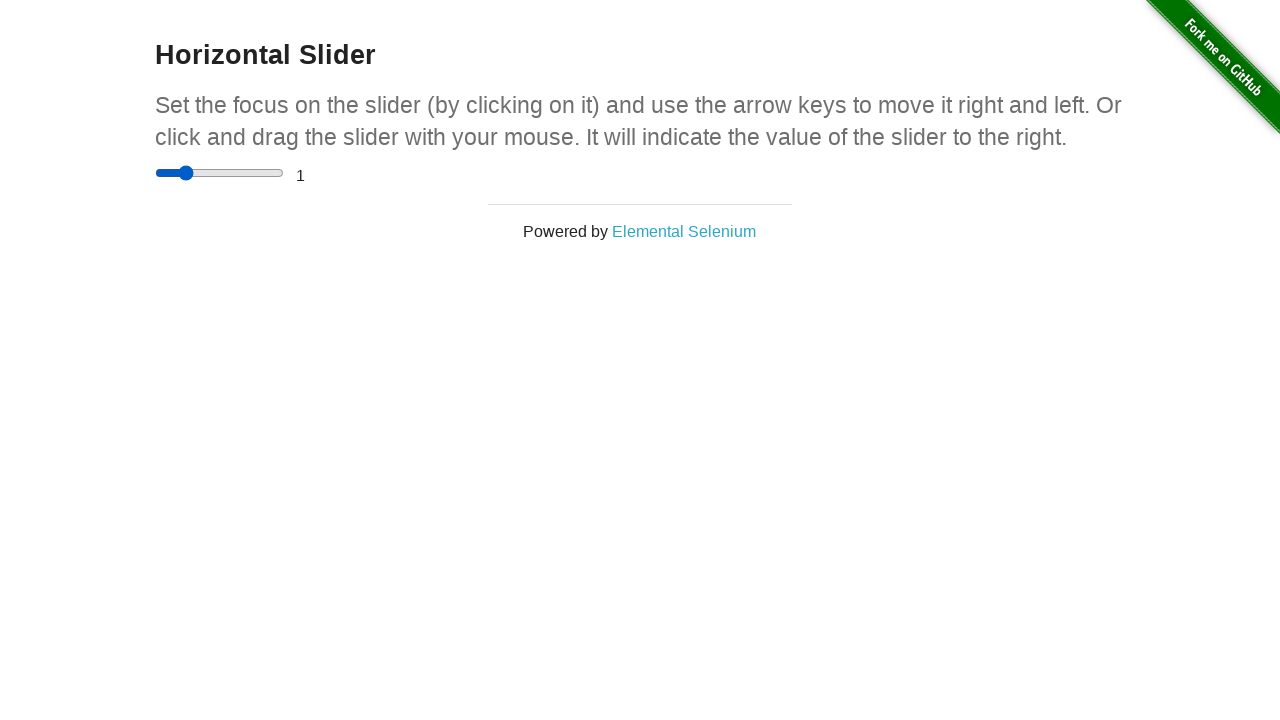

Verified slider value display element is visible
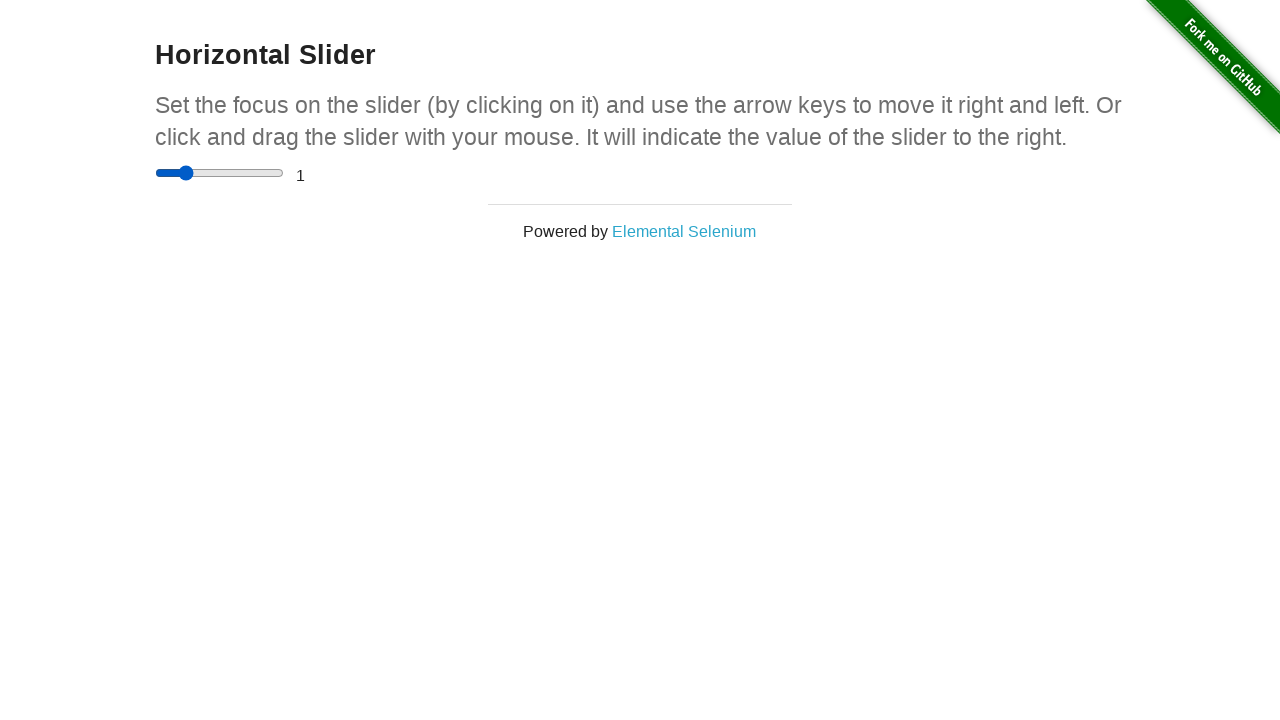

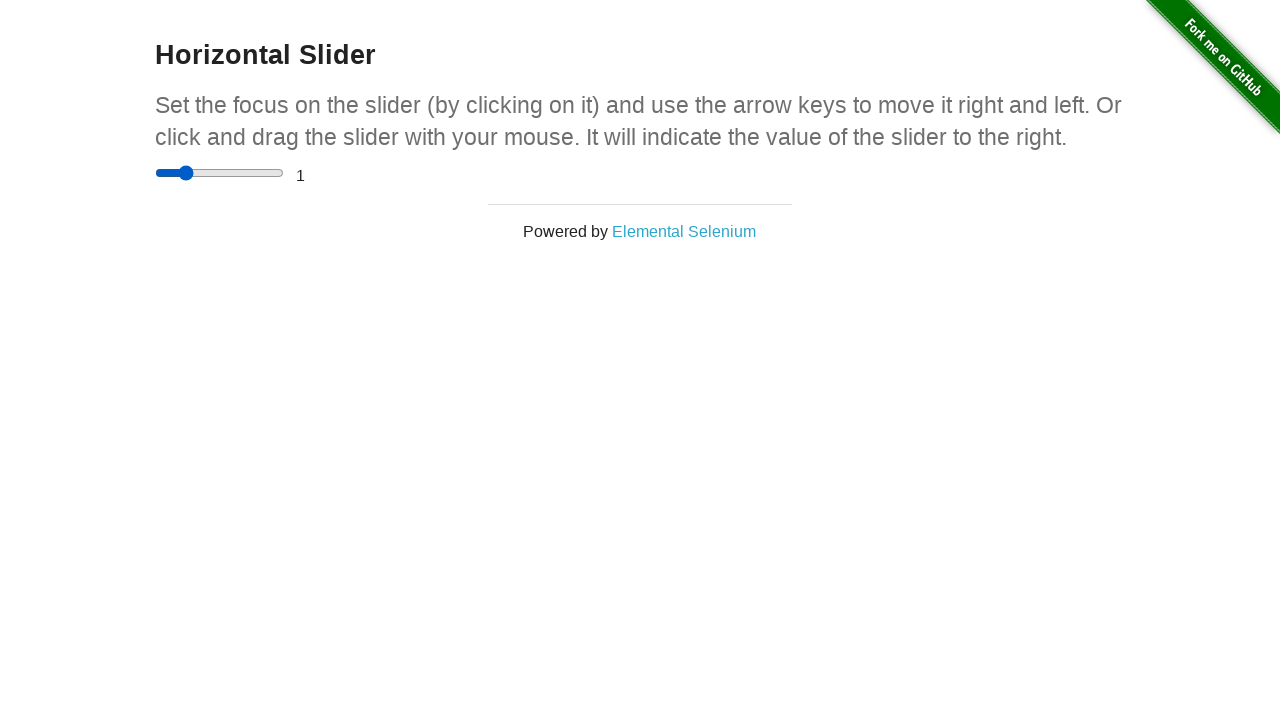